Tests drag and drop functionality on the jQuery UI demo page by switching to an iframe and dragging an element to a drop target

Starting URL: https://jqueryui.com/droppable/

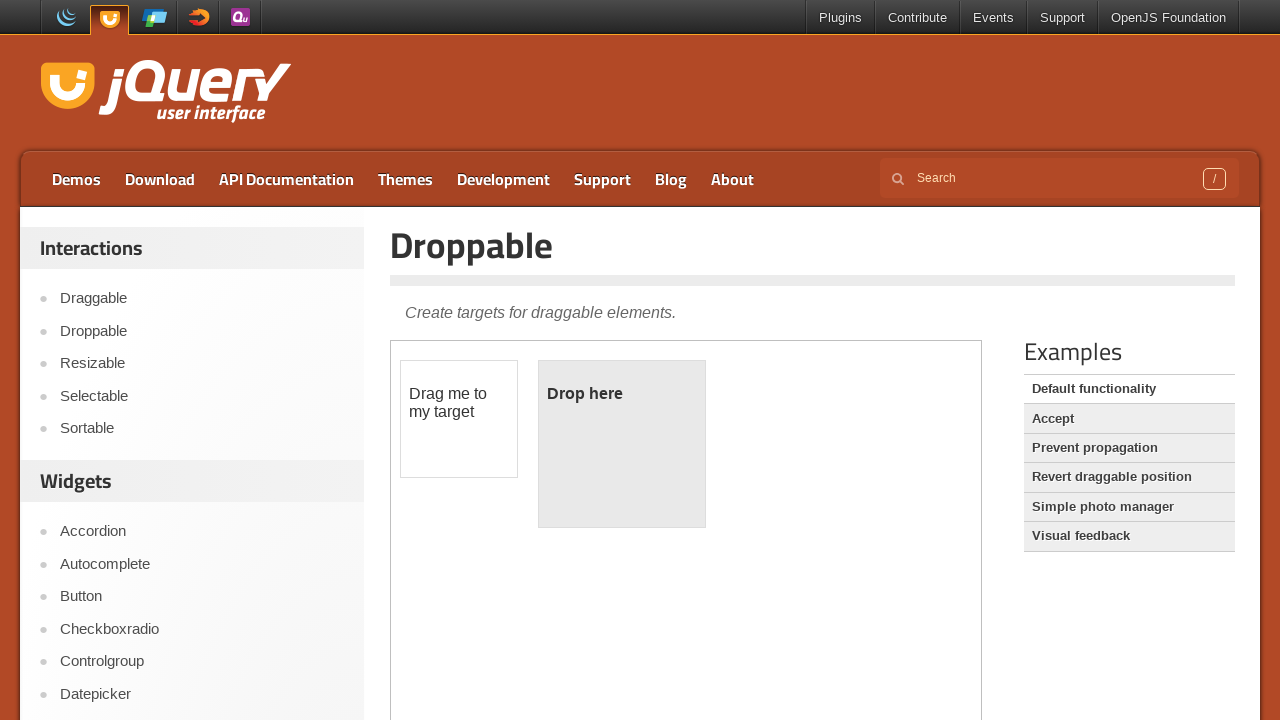

Located the demo iframe
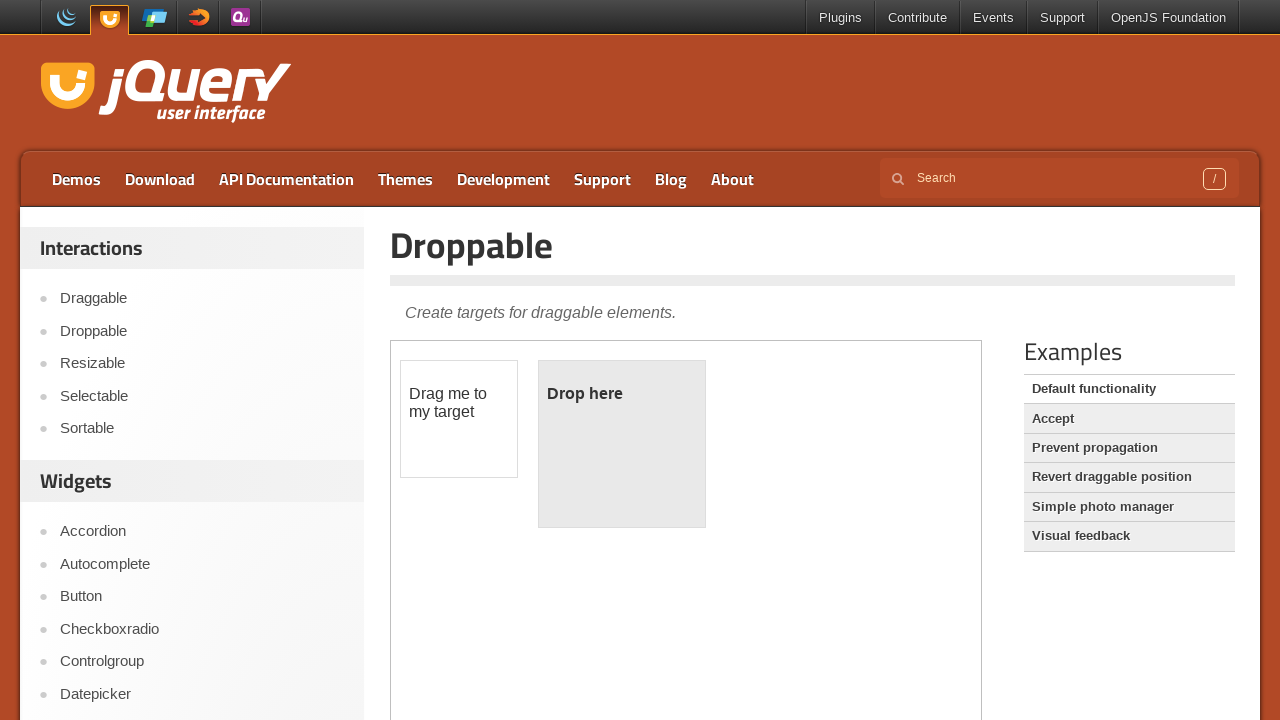

Located the draggable element within iframe
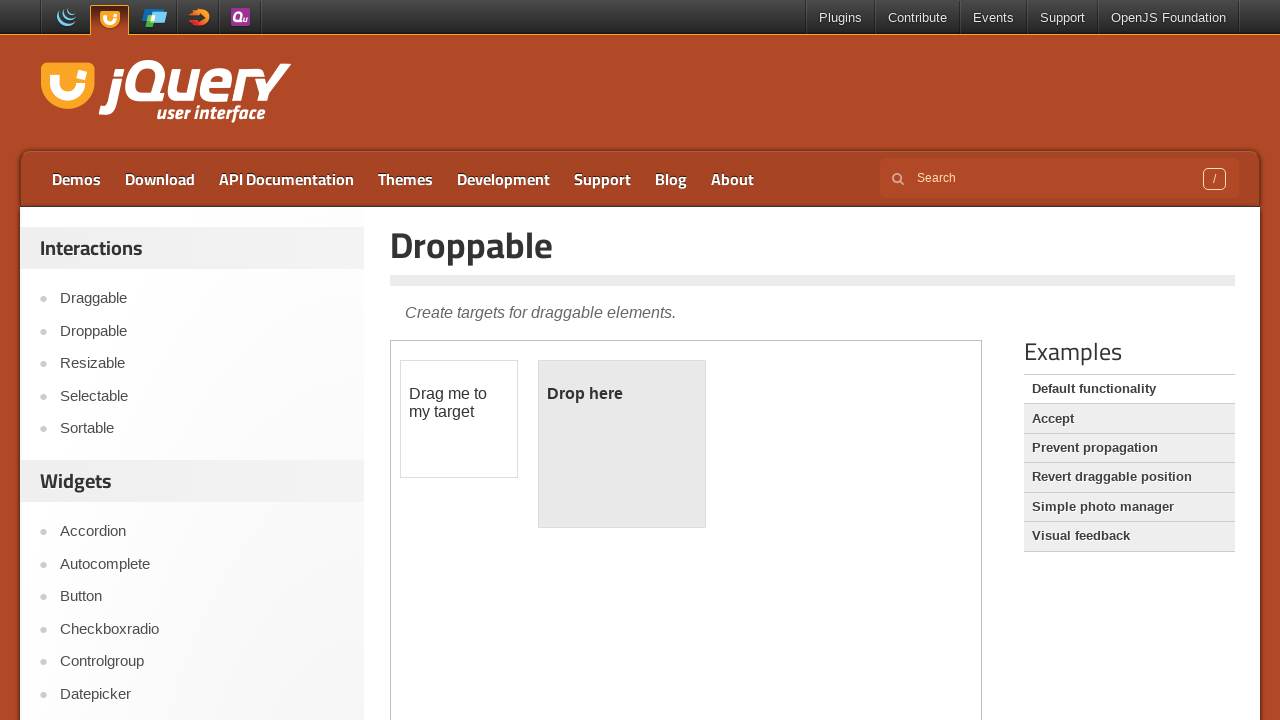

Located the droppable element within iframe
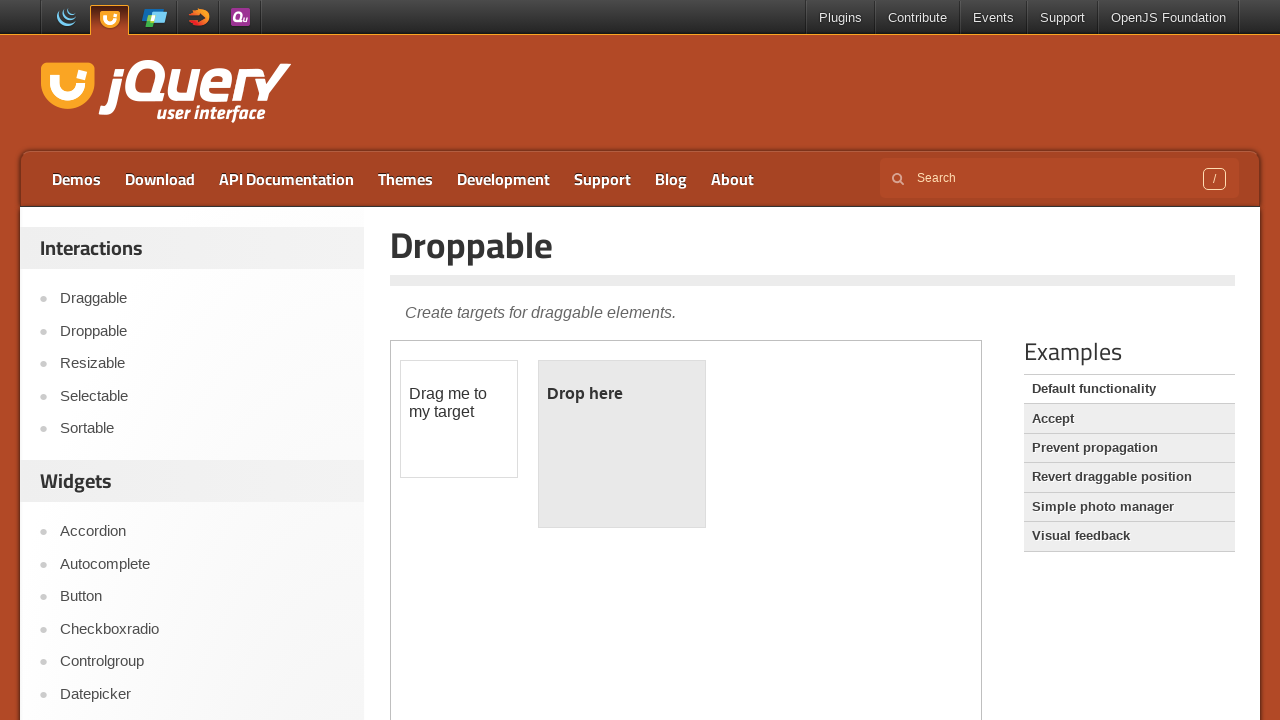

Draggable element is now visible
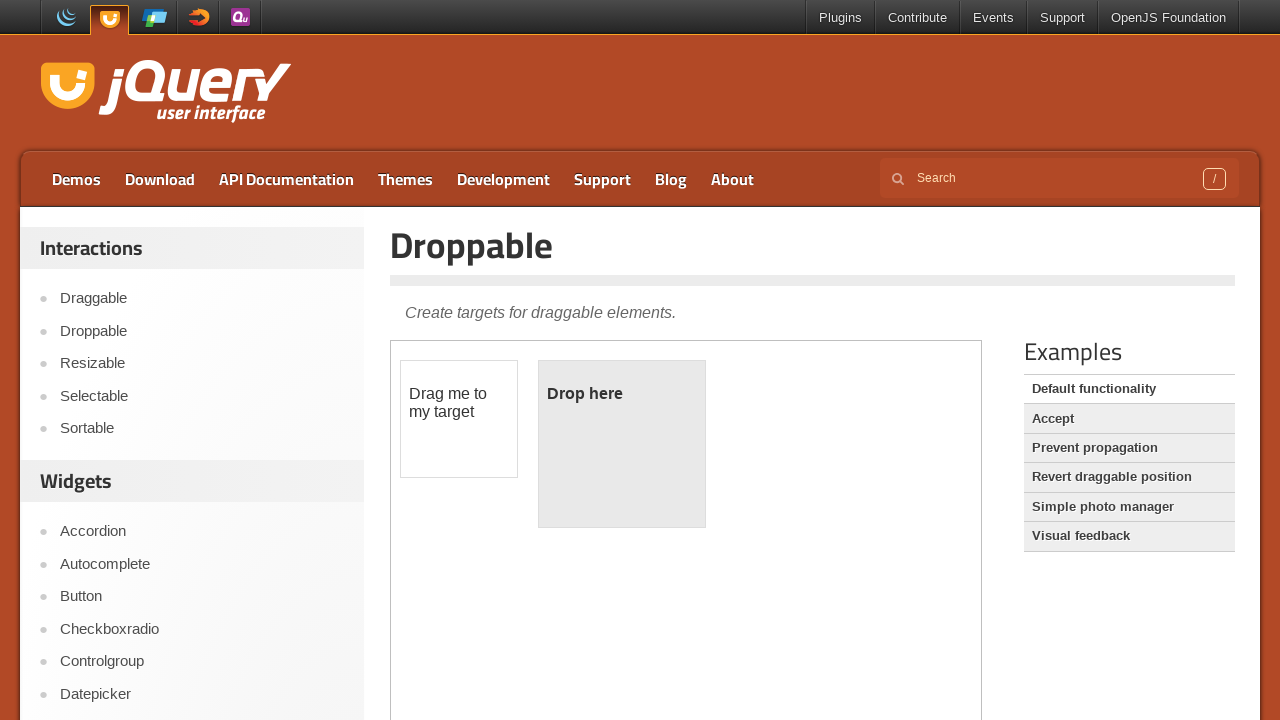

Droppable element is now visible
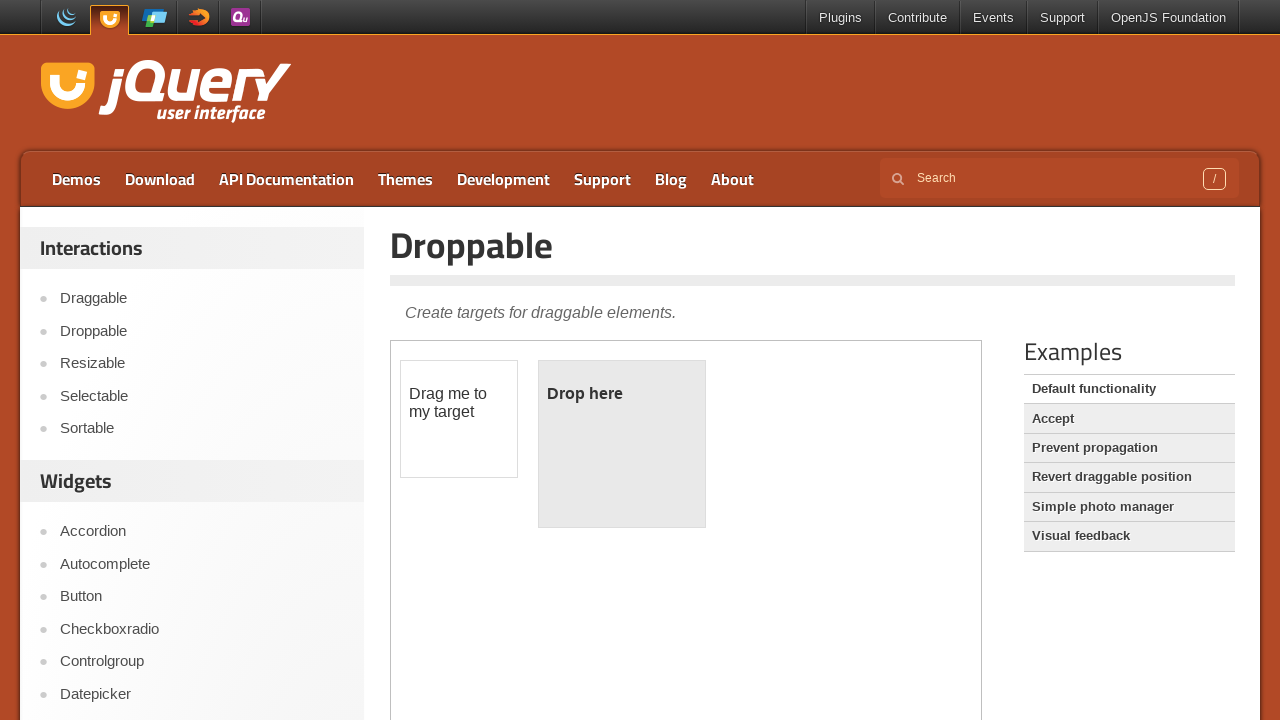

Dragged the draggable element to the droppable target at (622, 444)
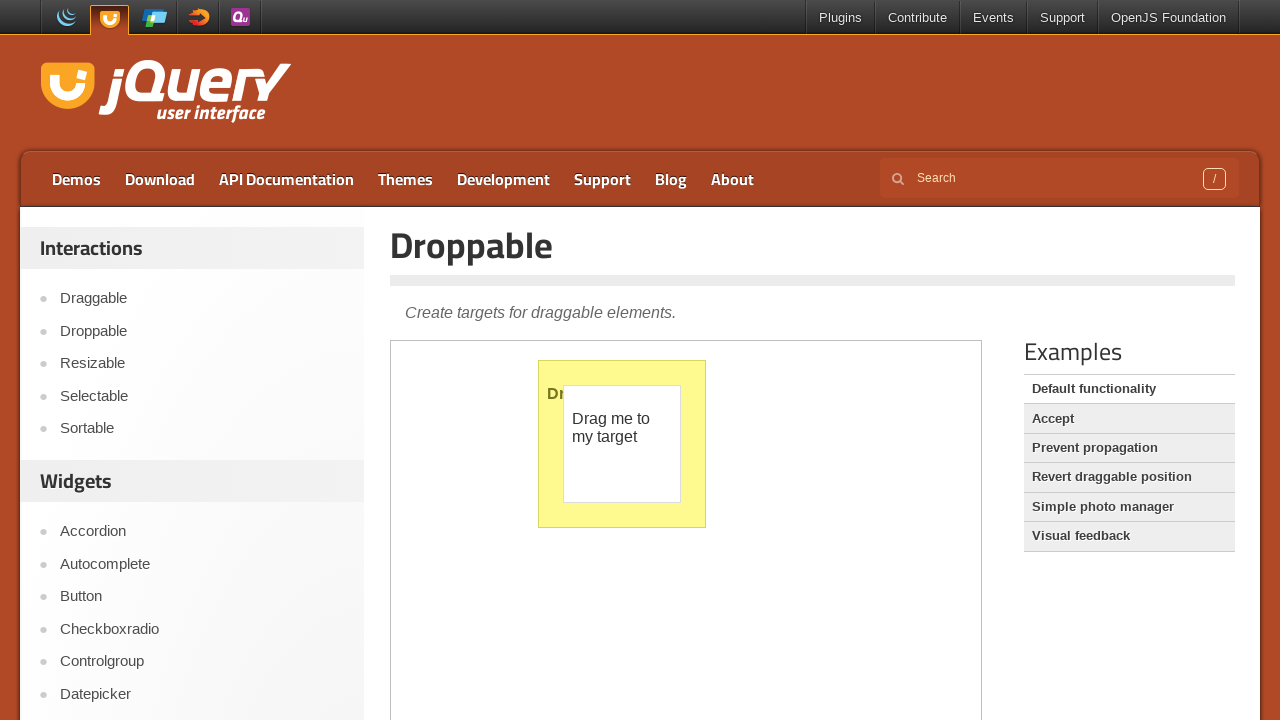

Verified drop was successful - droppable element now displays 'Dropped!' text
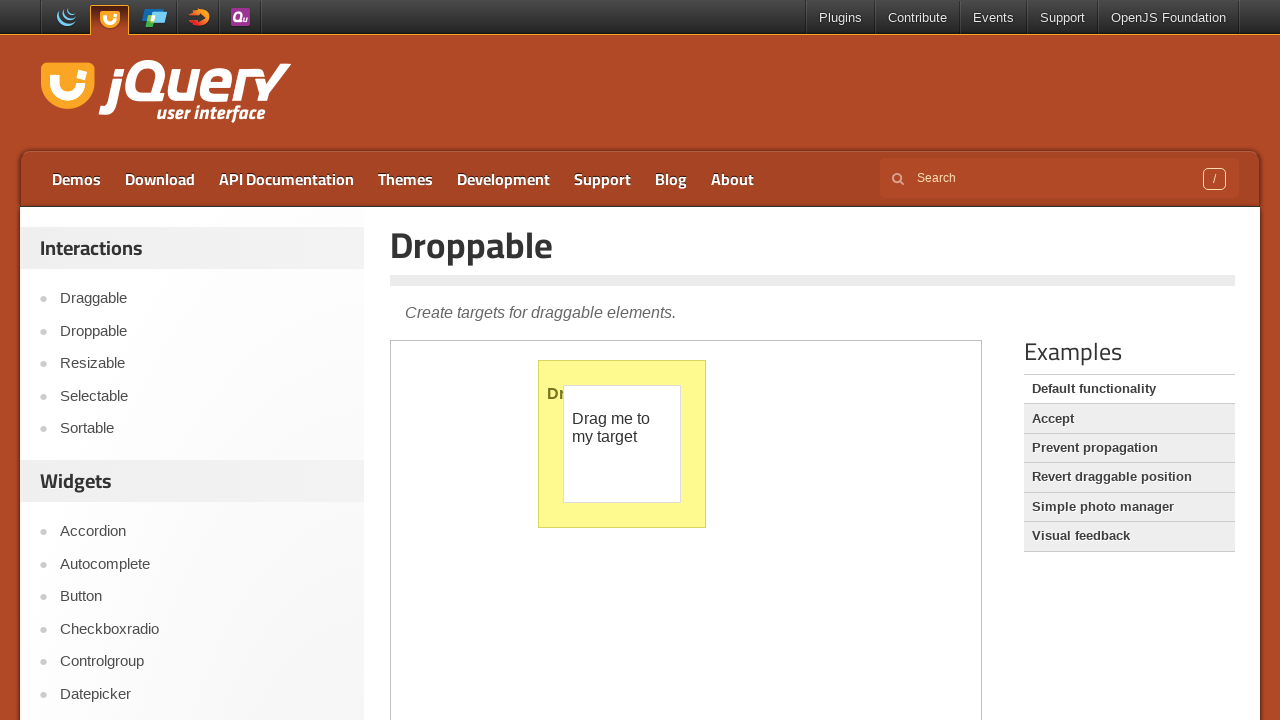

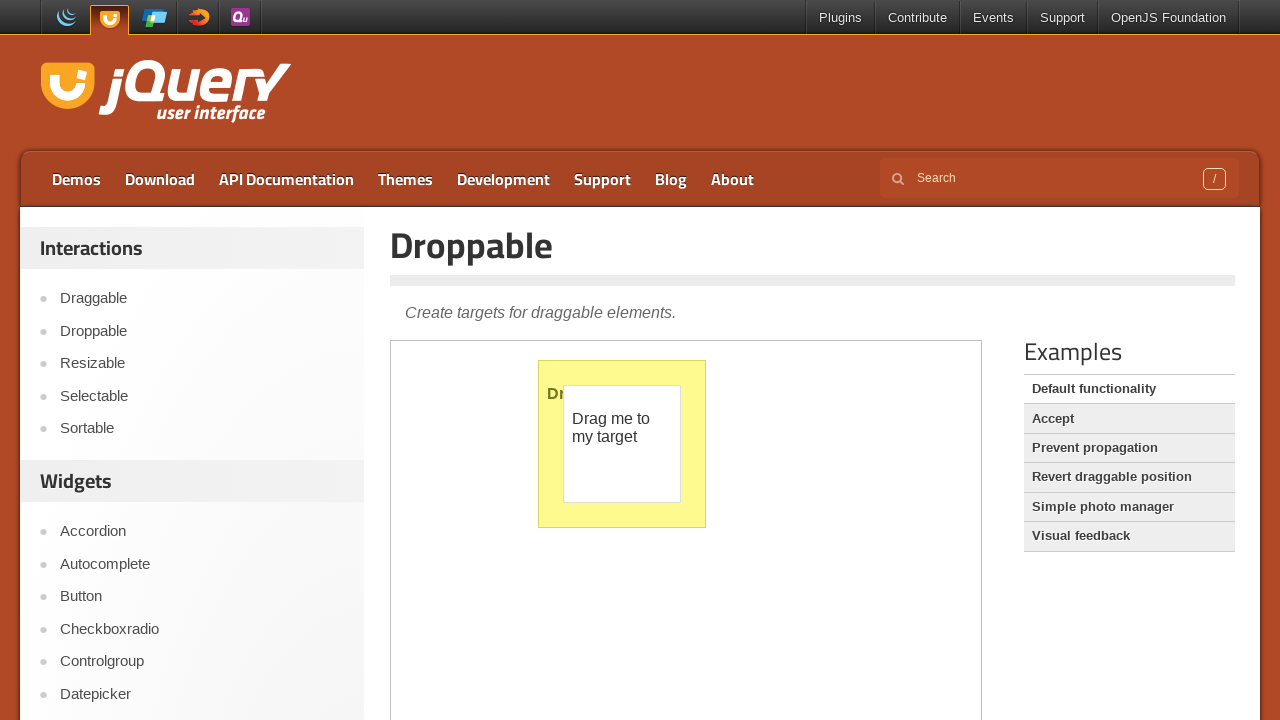